Tests radio button functionality by selecting radio options and submitting the form

Starting URL: https://testpages.eviltester.com/styled/basic-html-form-test.html

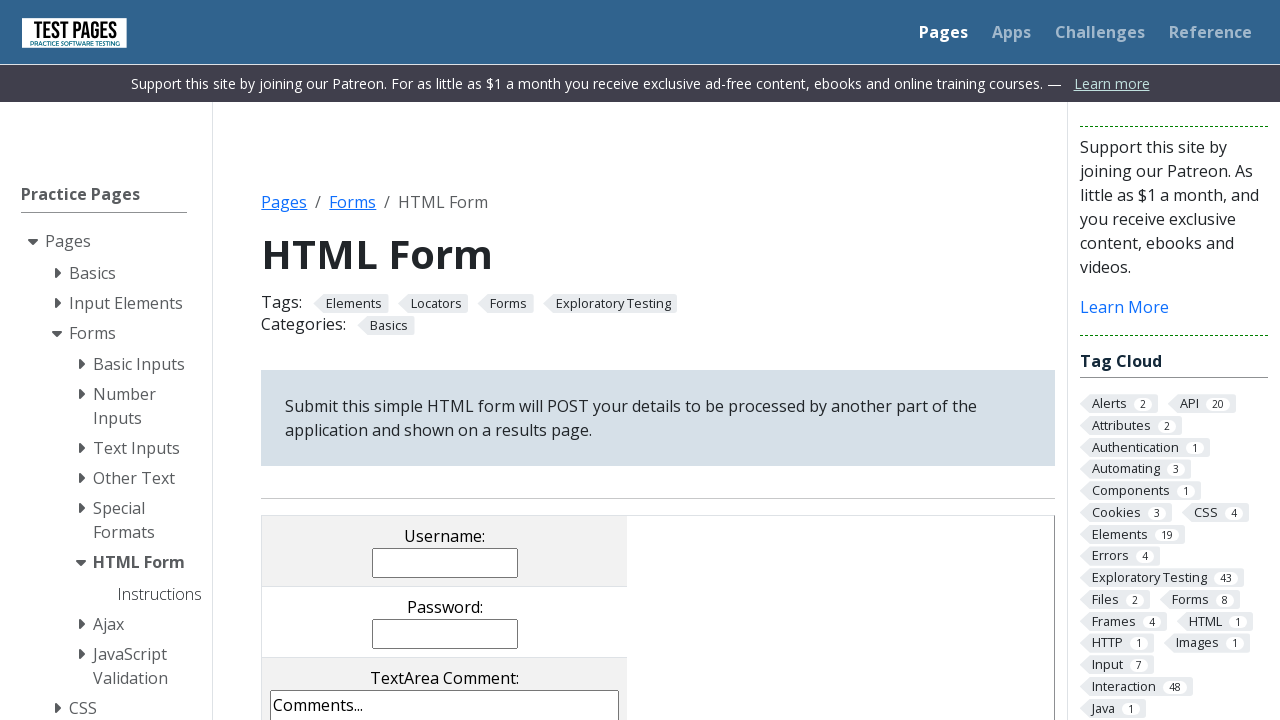

Clicked radio button option 1 at (350, 360) on input[value='rd1']
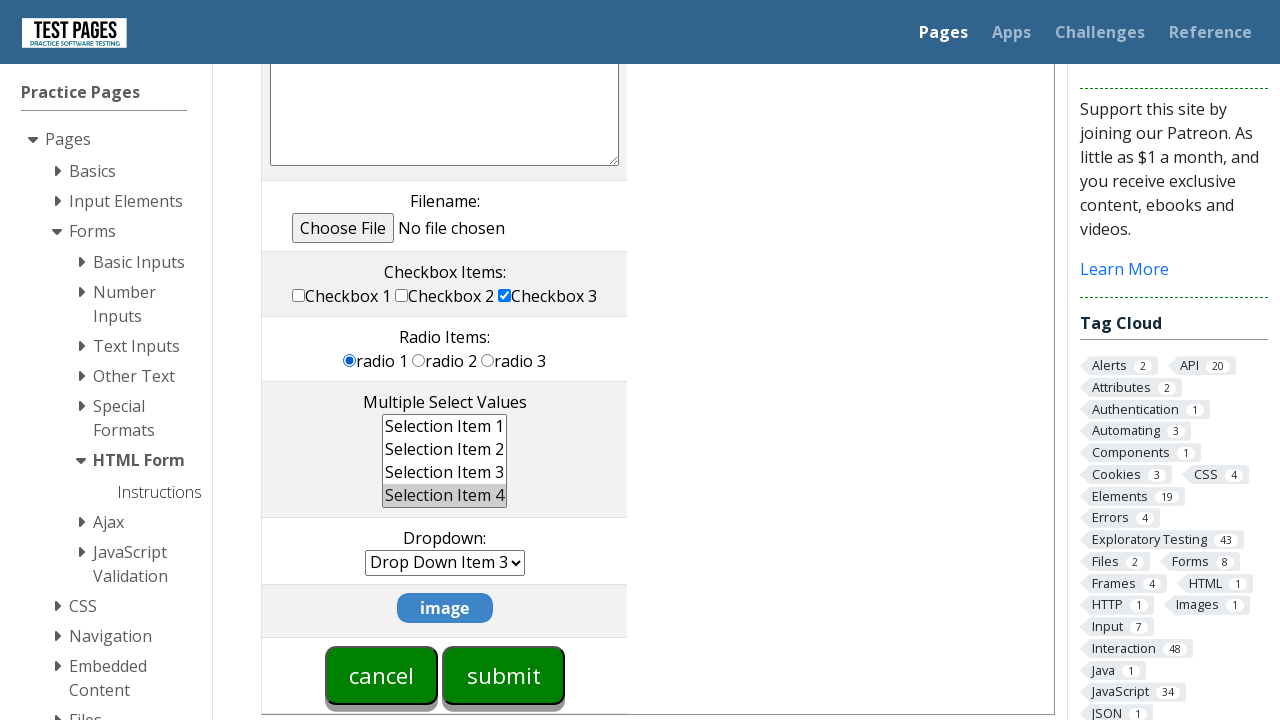

Clicked radio button option 3 at (488, 360) on input[value='rd3']
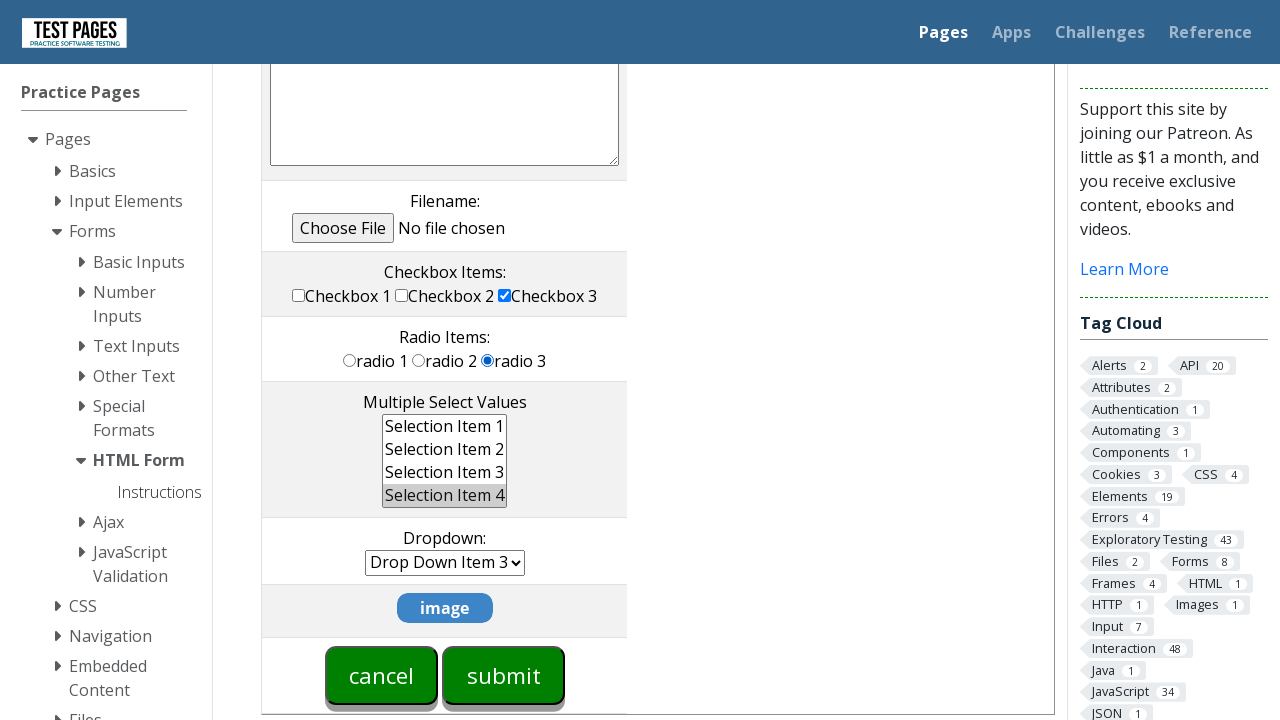

Clicked submit button to submit the form at (504, 675) on input[value='submit']
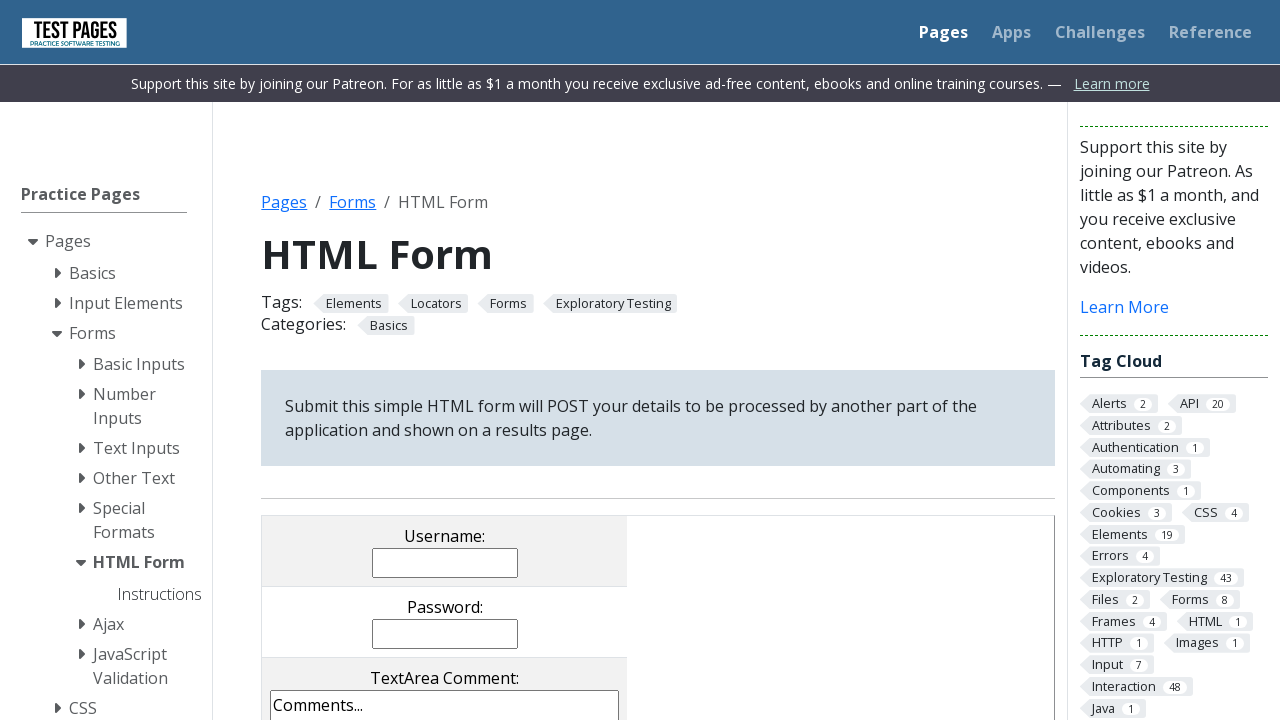

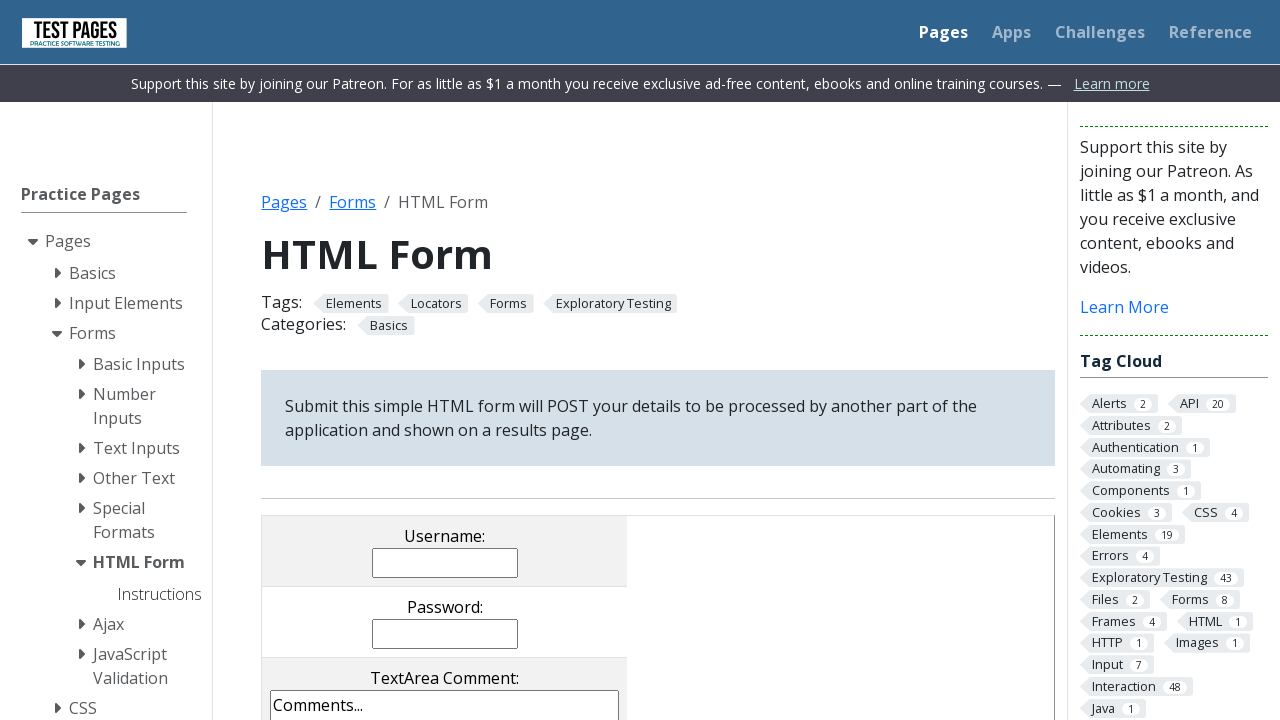